Tests drag and drop functionality by dragging an element to a target, performs a hover action on a button, and interacts with a product table by clicking checkboxes for items with specific prices.

Starting URL: https://testautomationpractice.blogspot.com/

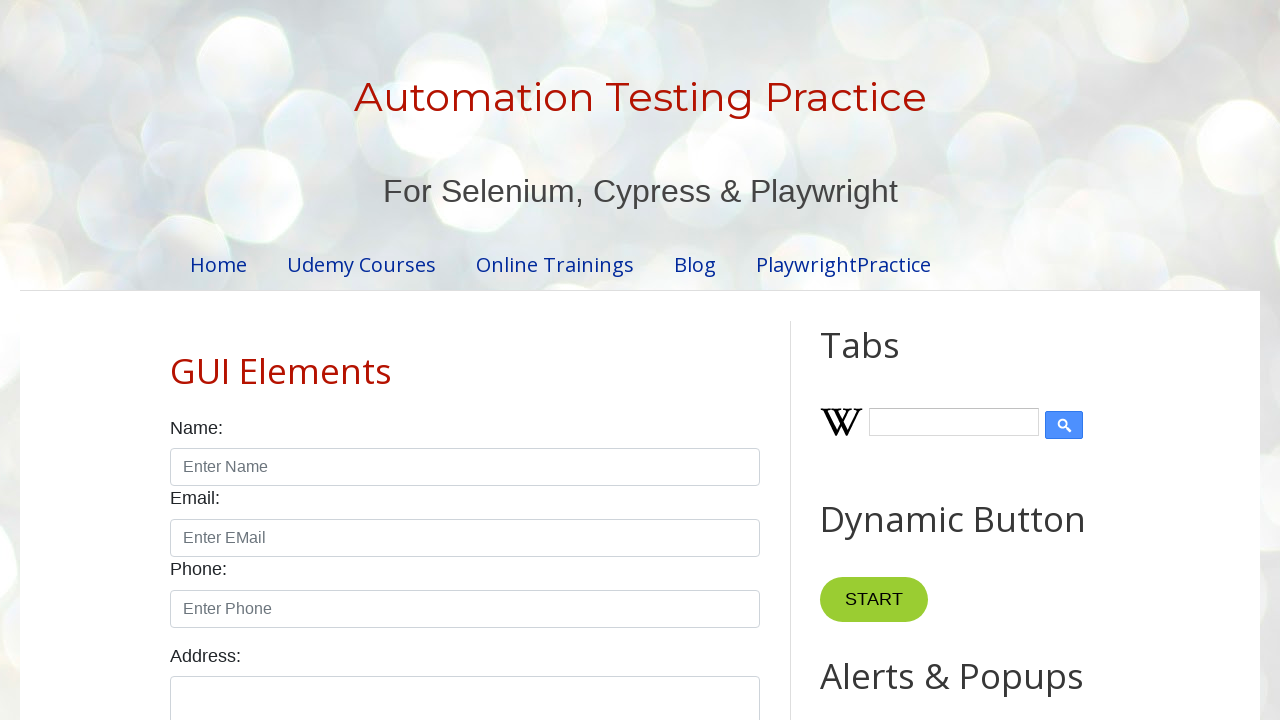

Dragged element from #draggable to #droppable target at (1015, 386)
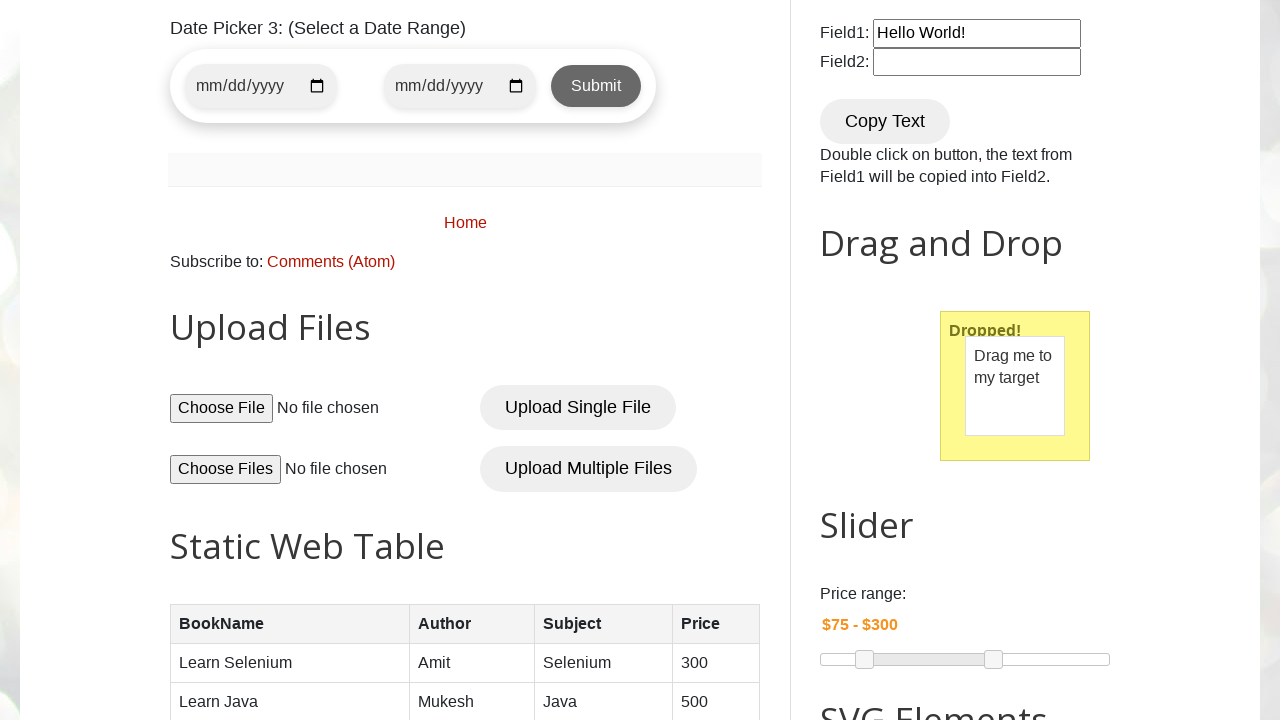

Hovered over button element at (596, 86) on xpath=//*[@id='post-body-1307673142697428135']/div[8]/button
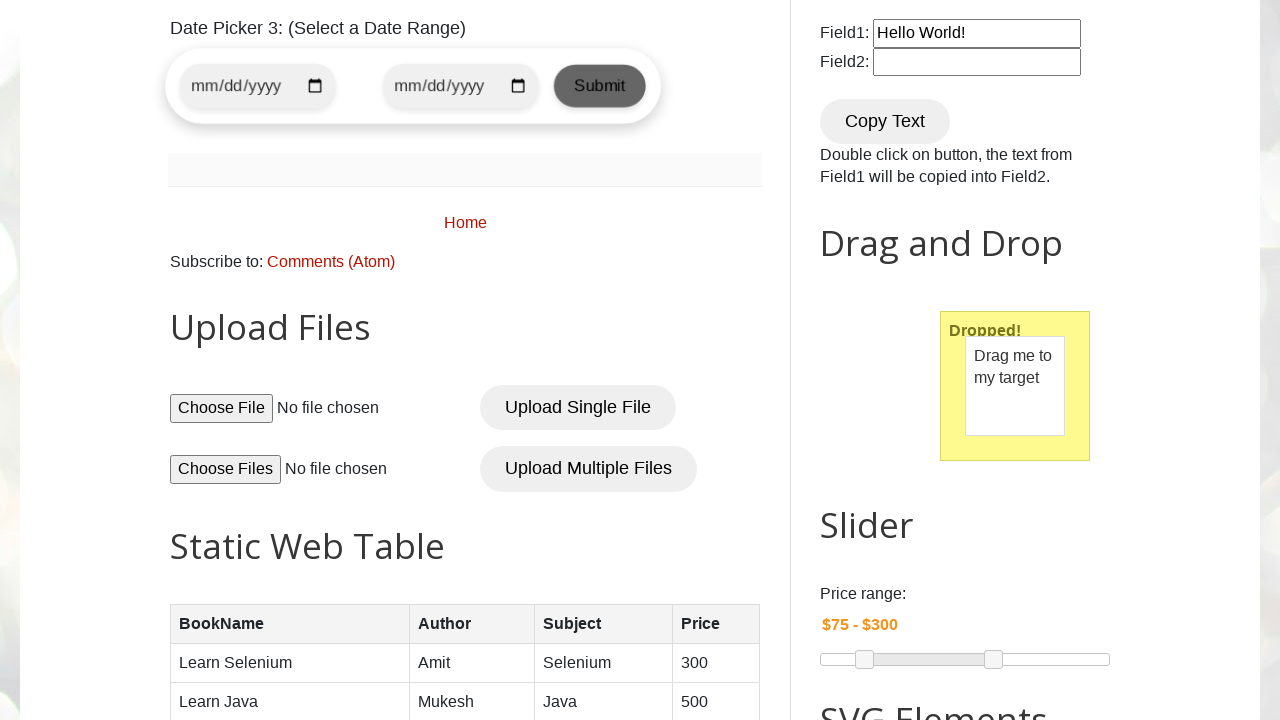

Waited 1 second for hover effect
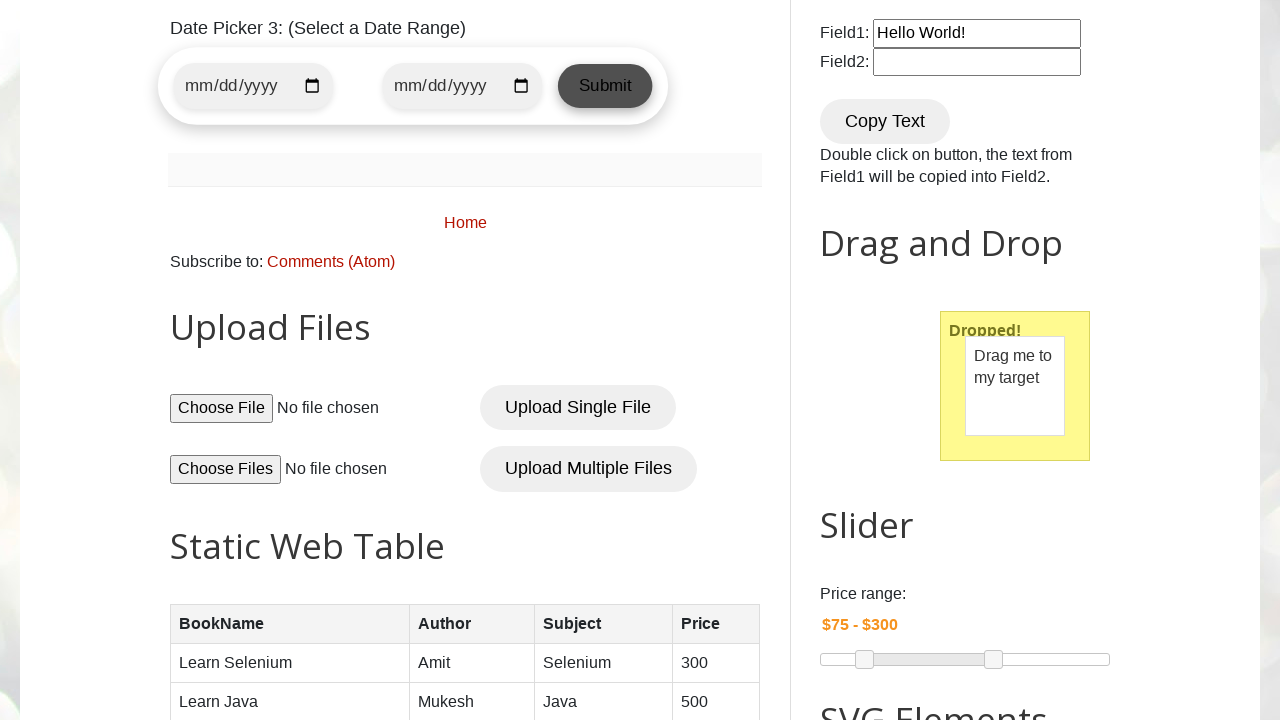

Retrieved product table with 5 rows
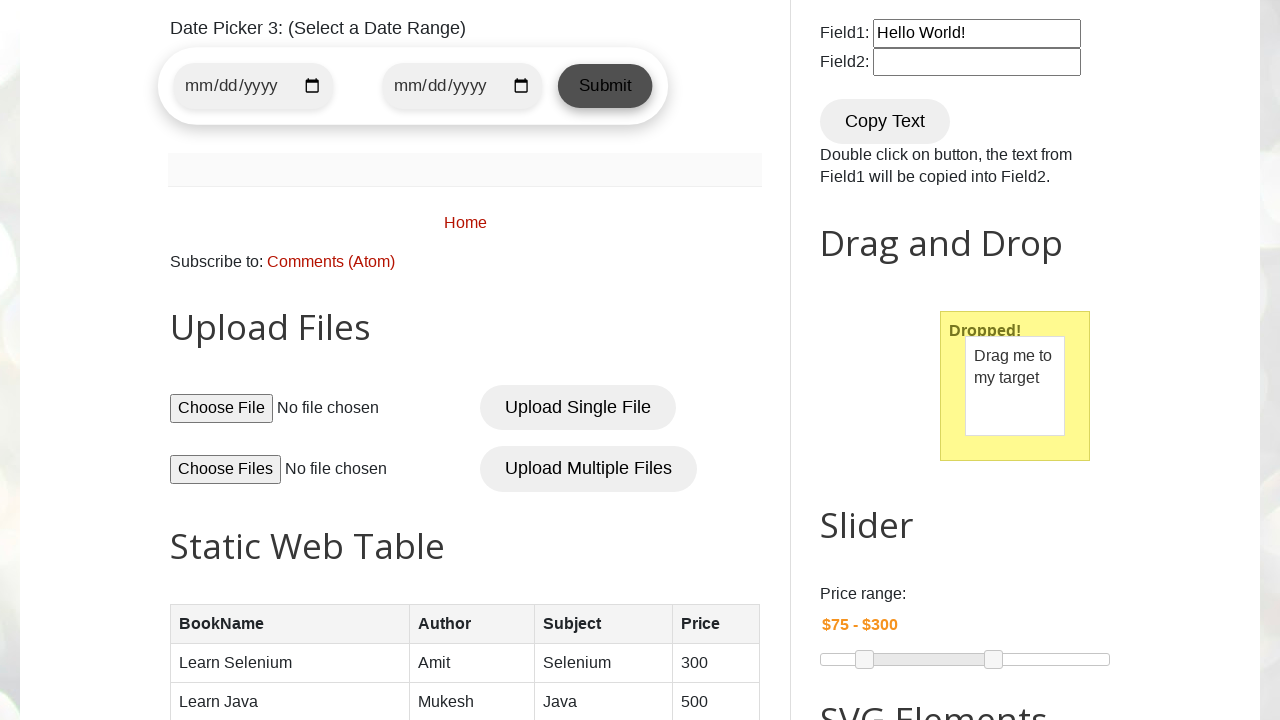

Retrieved price text from row 1: $10.99
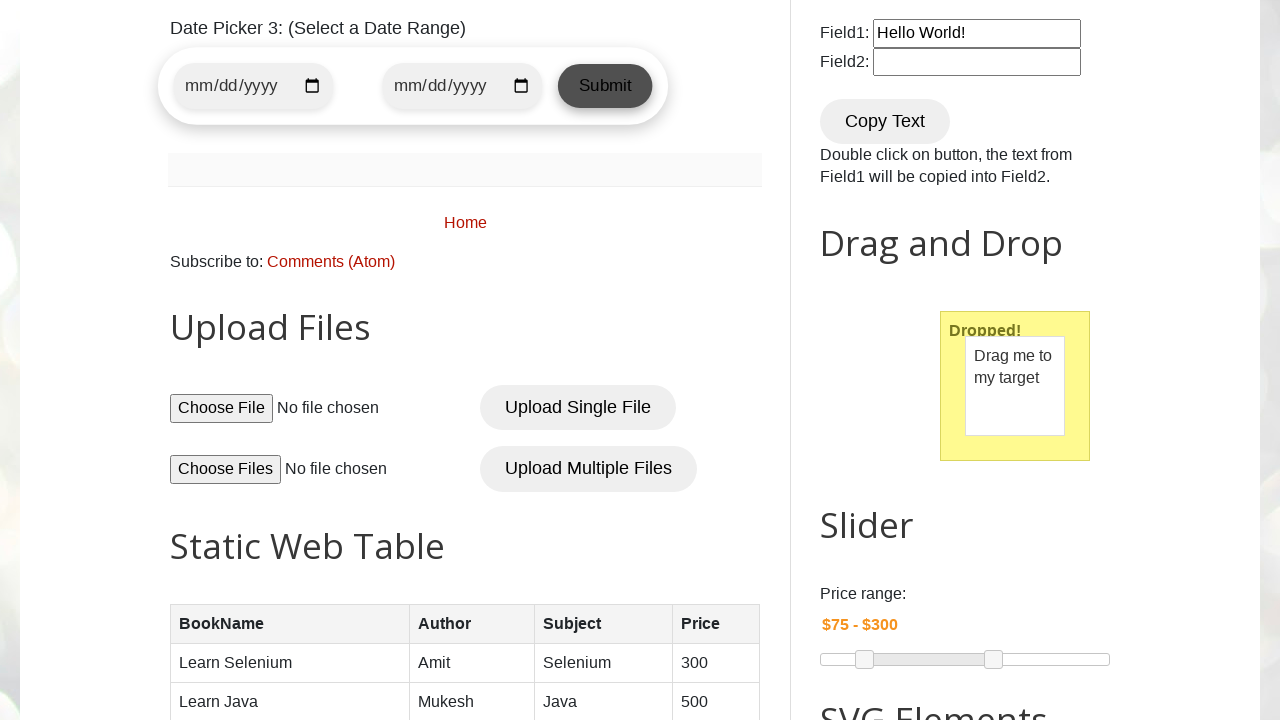

Retrieved price text from row 2: $19.99
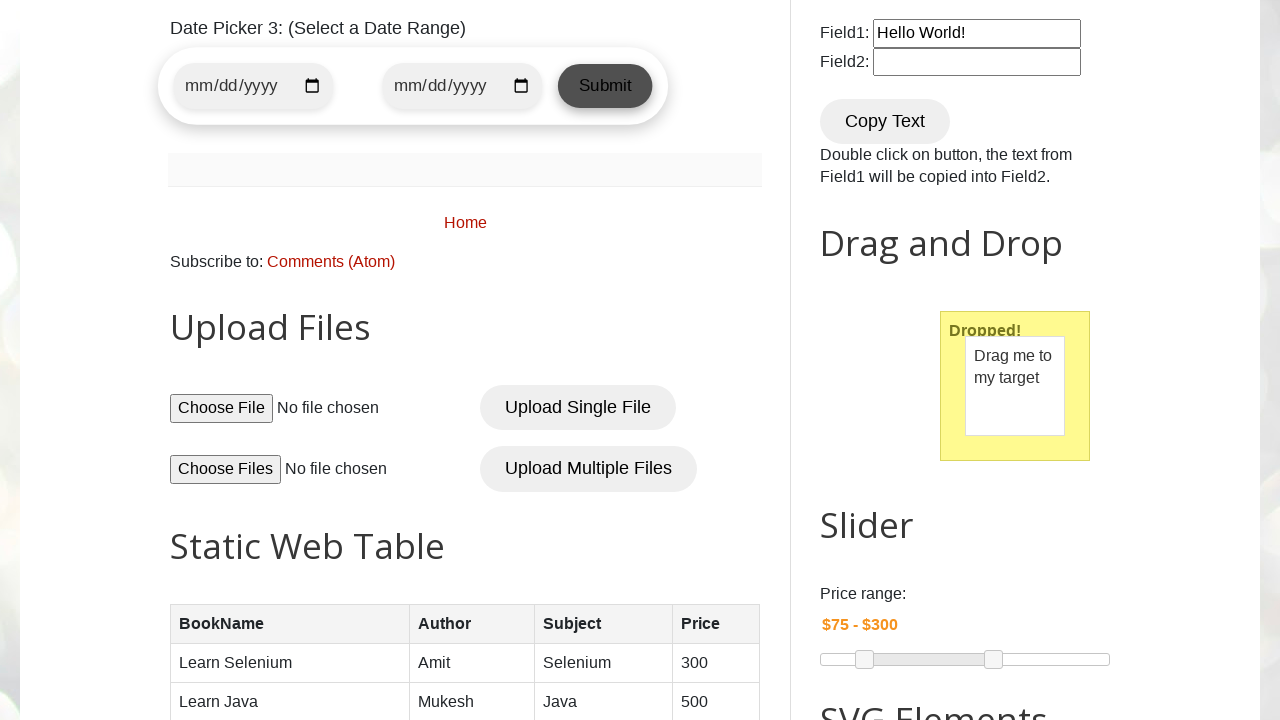

Retrieved price text from row 3: $5.99
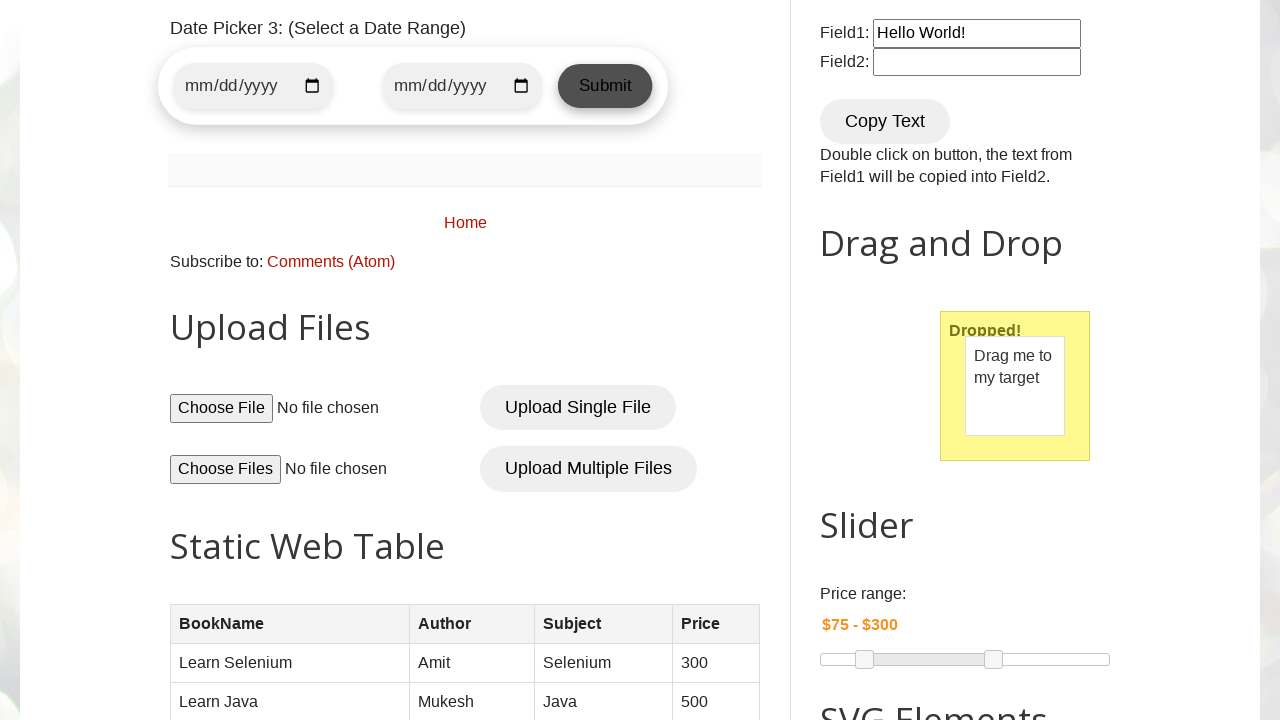

Clicked checkbox for row 3 with price $5.99 at (651, 360) on xpath=//*[@id='productTable']/tbody/tr[3]/td[4]/input
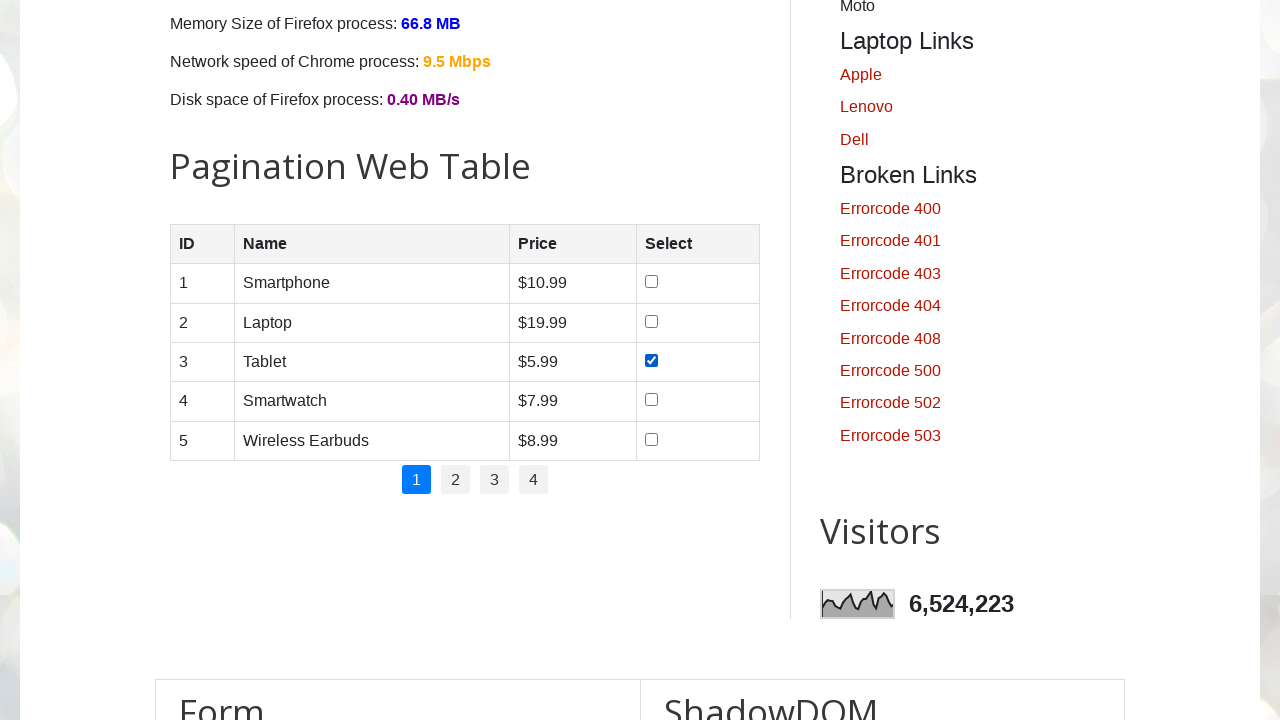

Waited 500ms after clicking checkbox for row 3
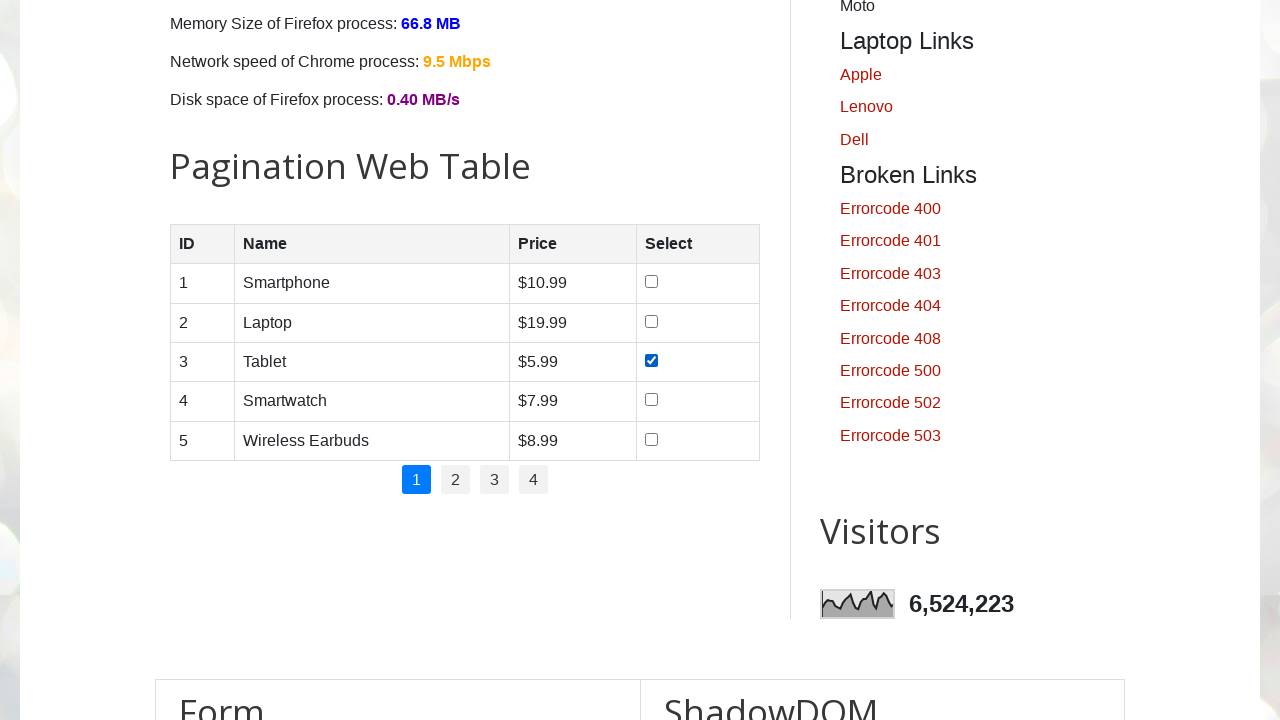

Retrieved price text from row 4: $7.99
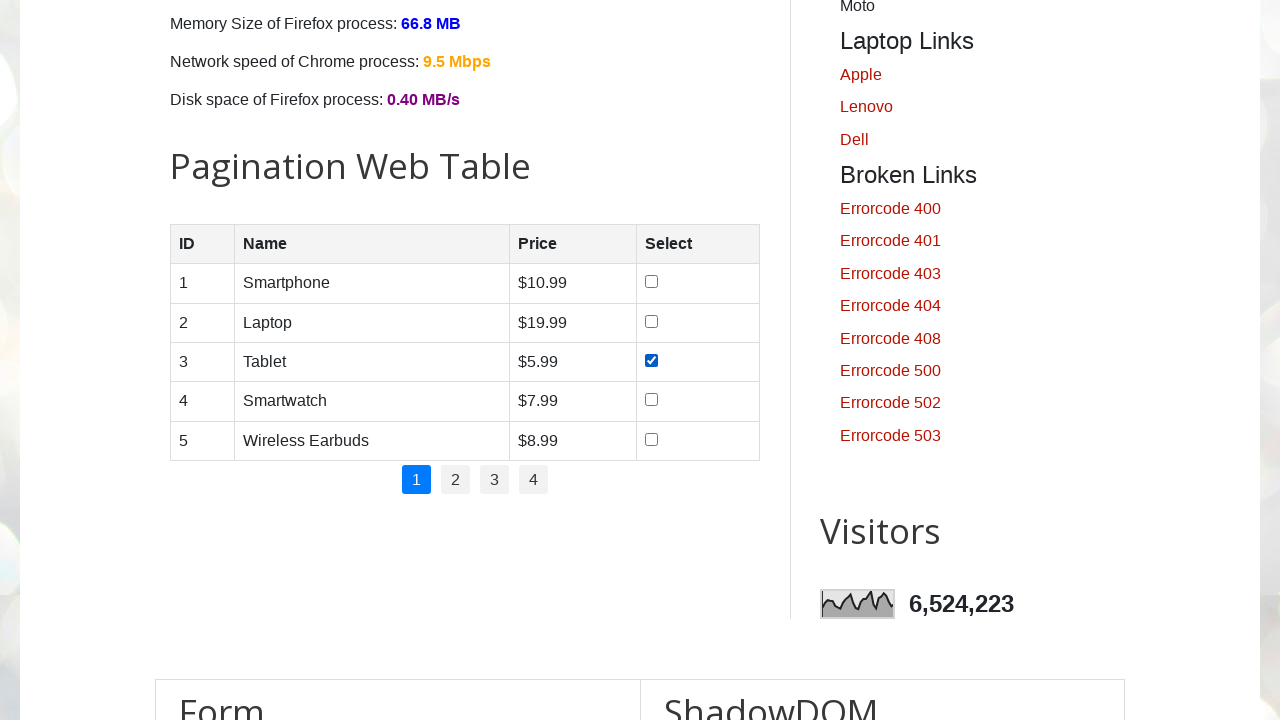

Retrieved price text from row 5: $8.99
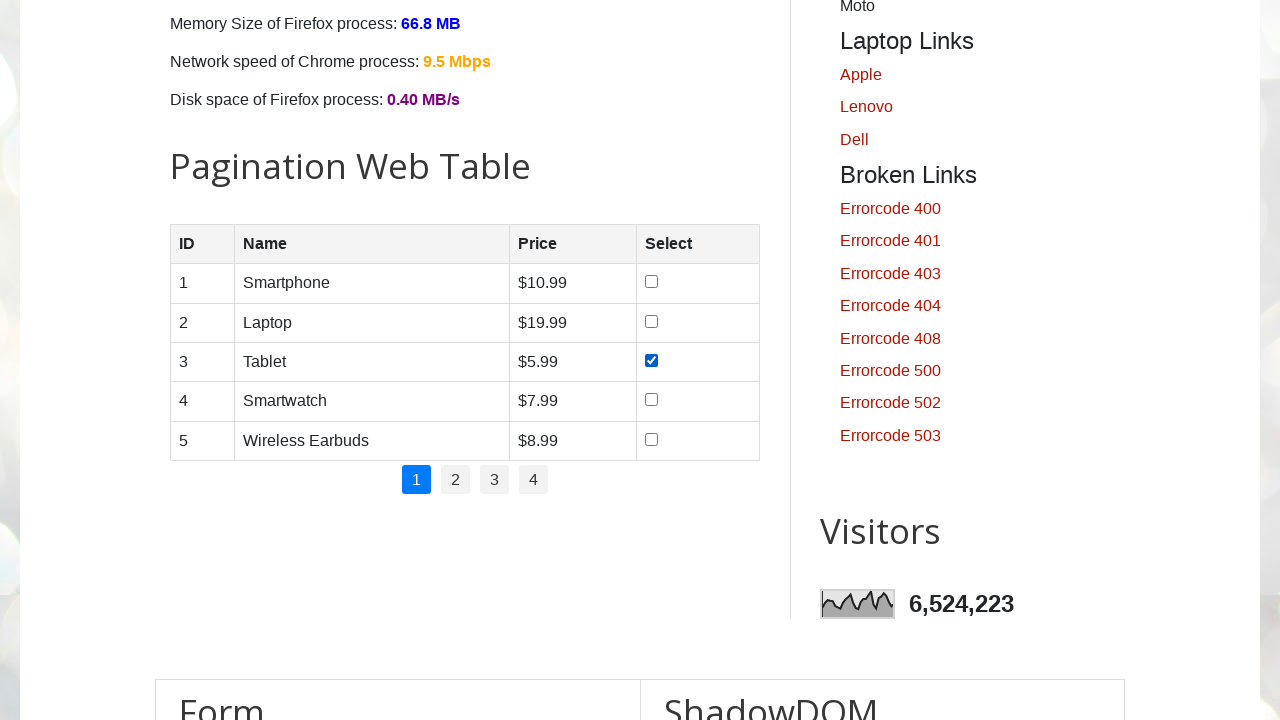

Clicked checkbox for row 5 with price $8.99 at (651, 439) on xpath=//*[@id='productTable']/tbody/tr[5]/td[4]/input
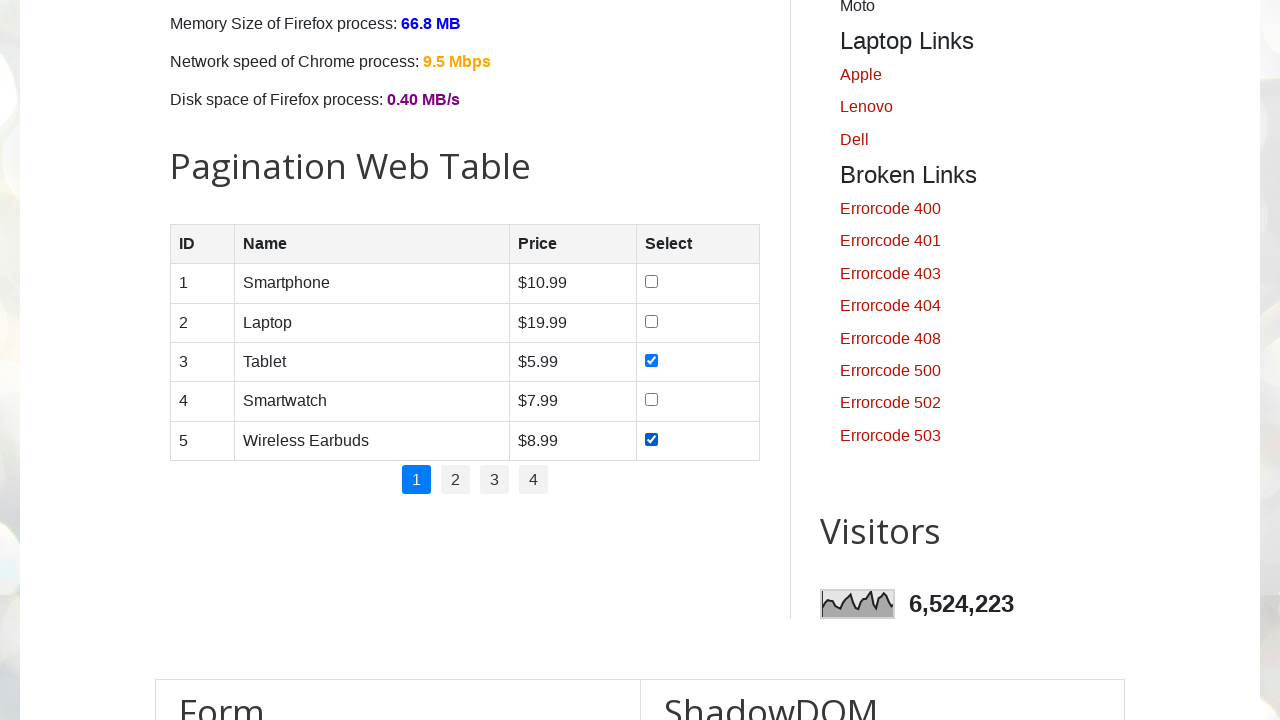

Waited 500ms after clicking checkbox for row 5
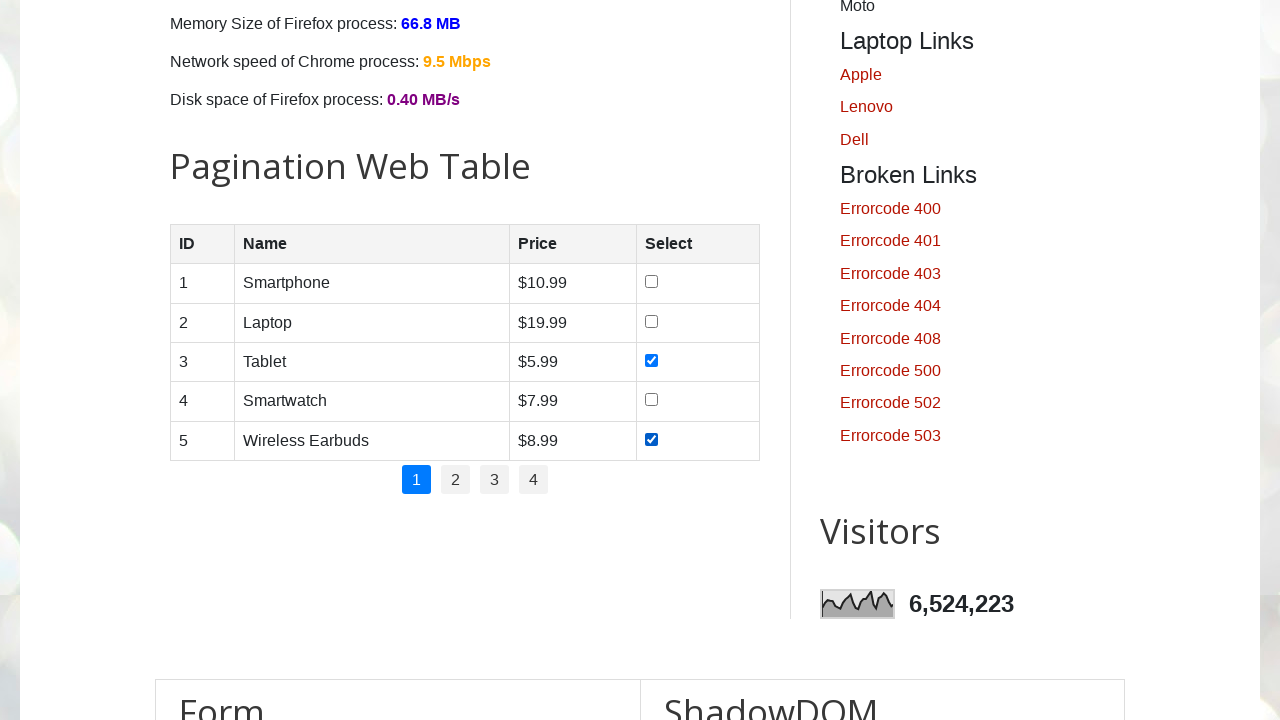

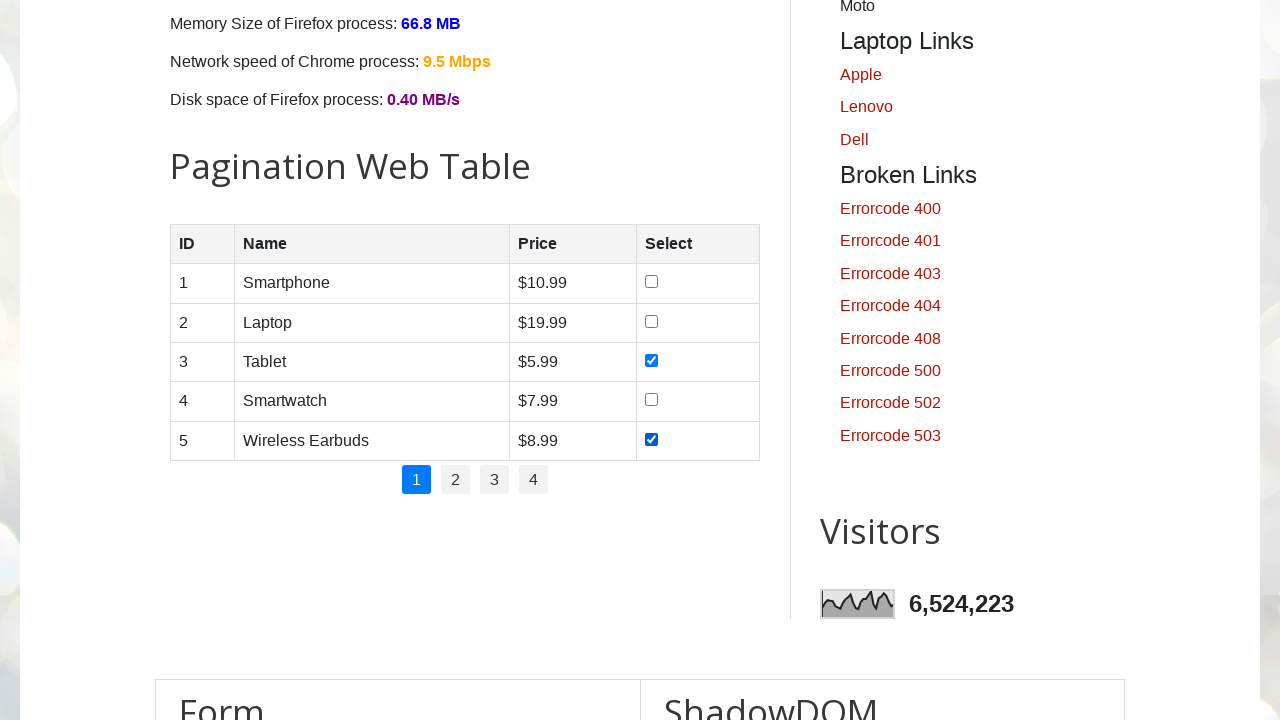